Tests browser navigation functionality by visiting multiple pages on Dassault Aviation website, using back/forward navigation, and refresh operations

Starting URL: https://www.dassault-aviation.com/en/

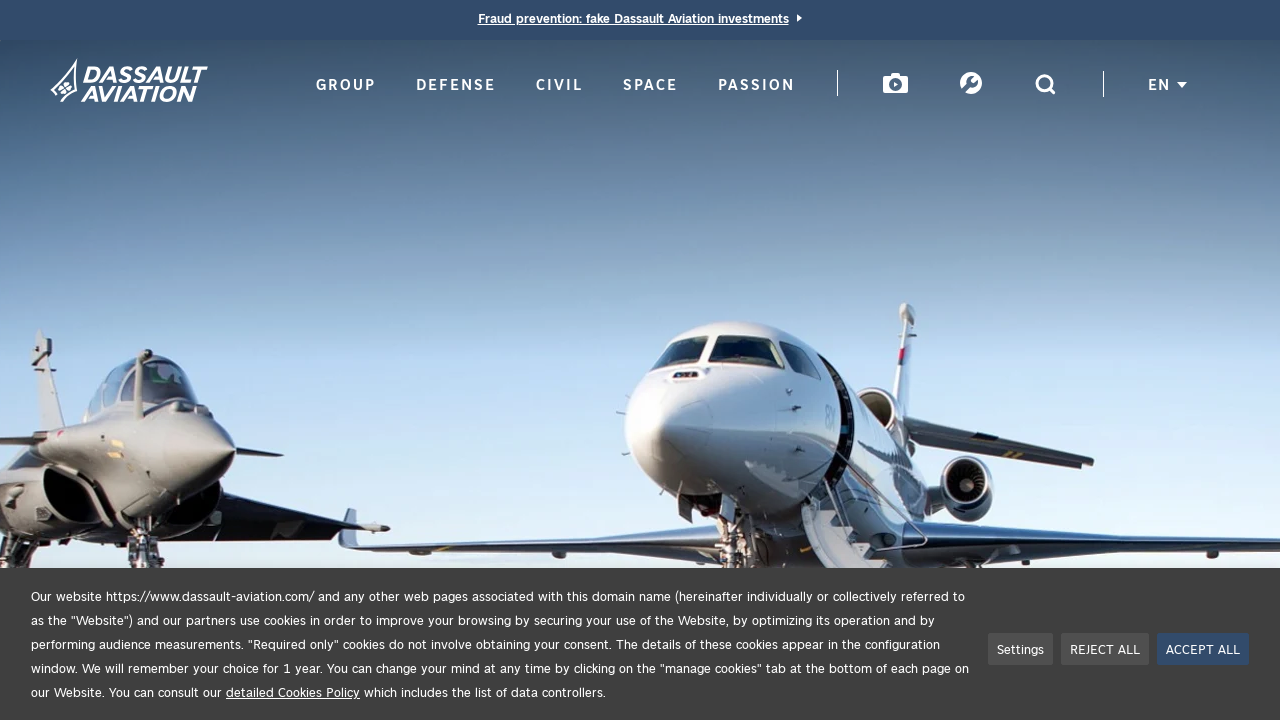

Navigated to Dassault Aviation group page
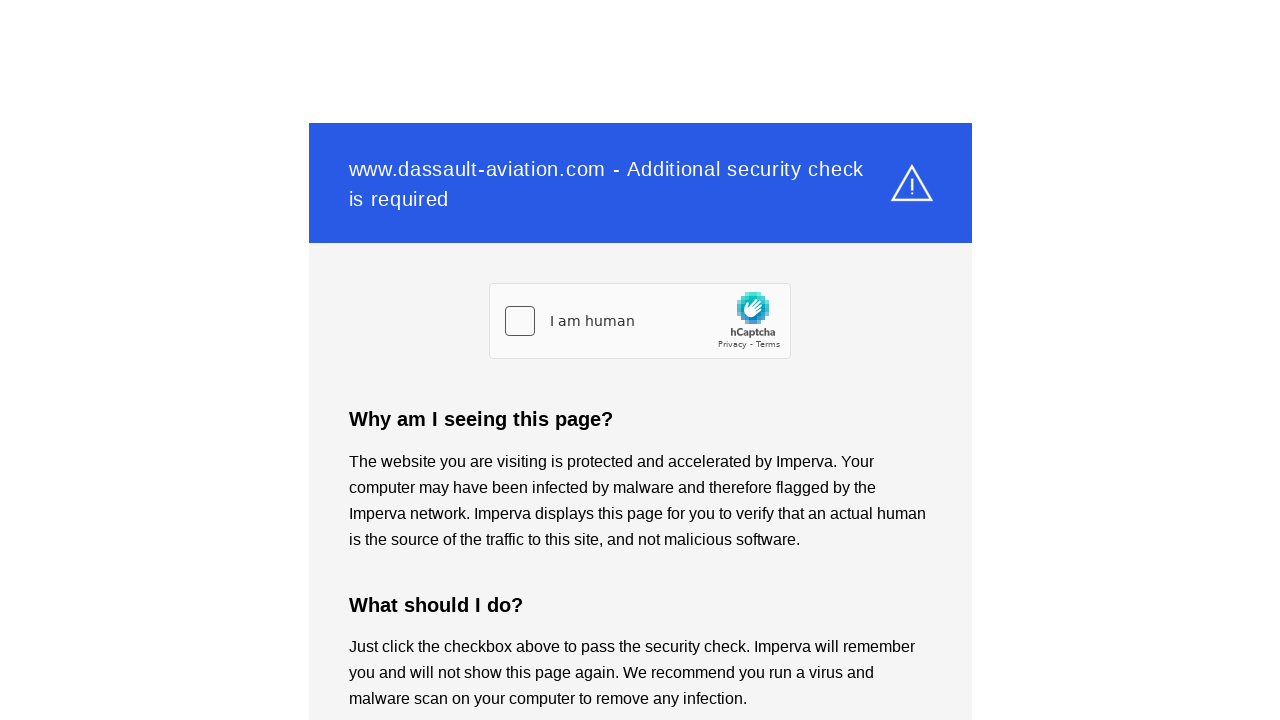

Navigated to Dassault Aviation space page
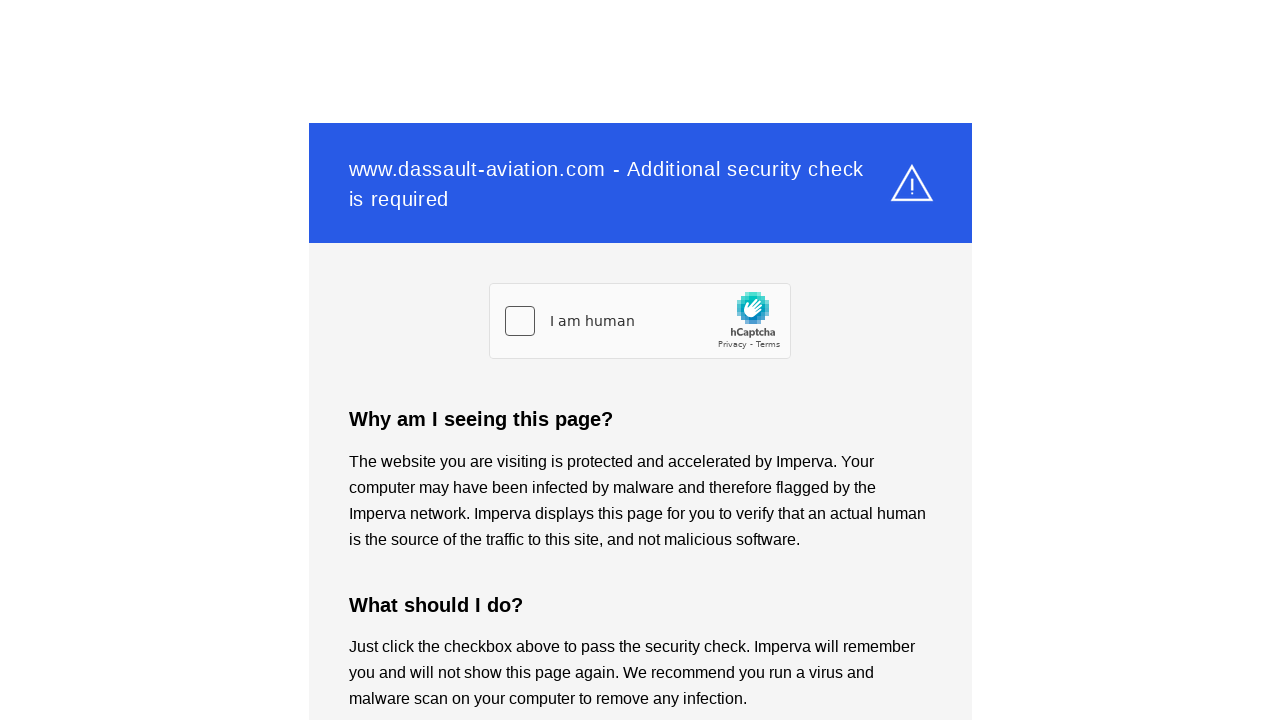

Navigated to Dassault Aviation defense page
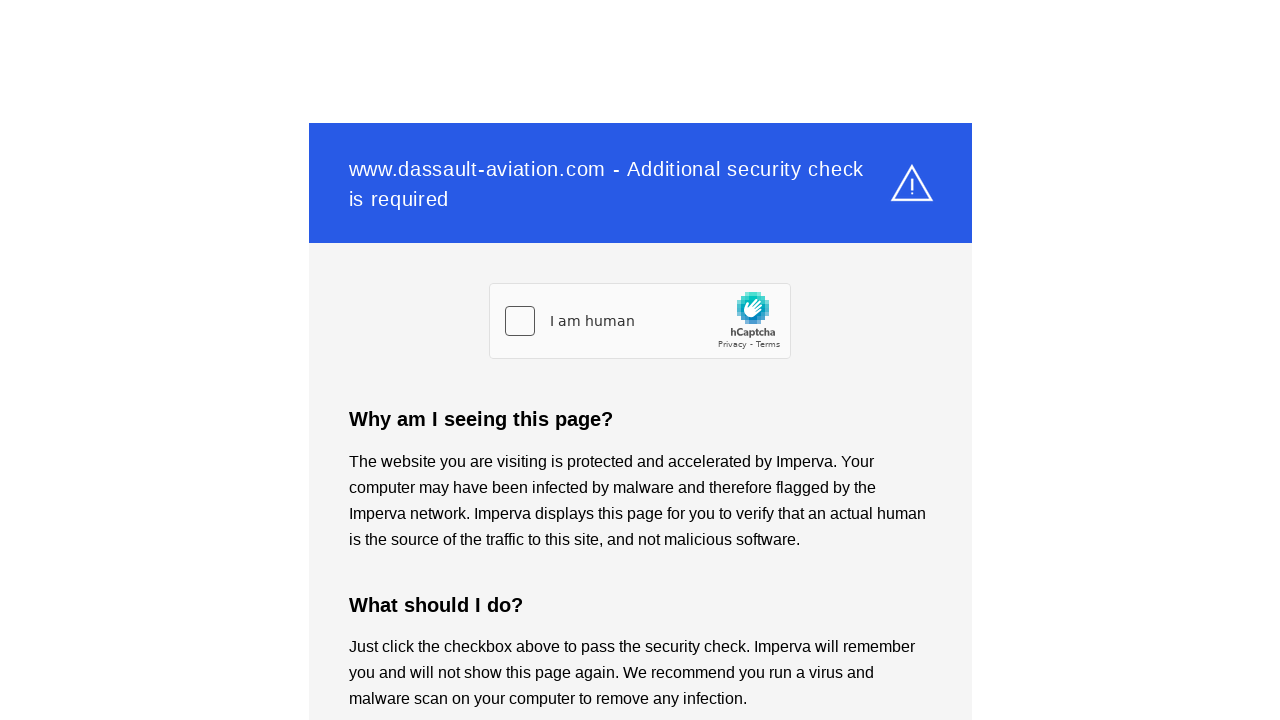

Navigated back to space page
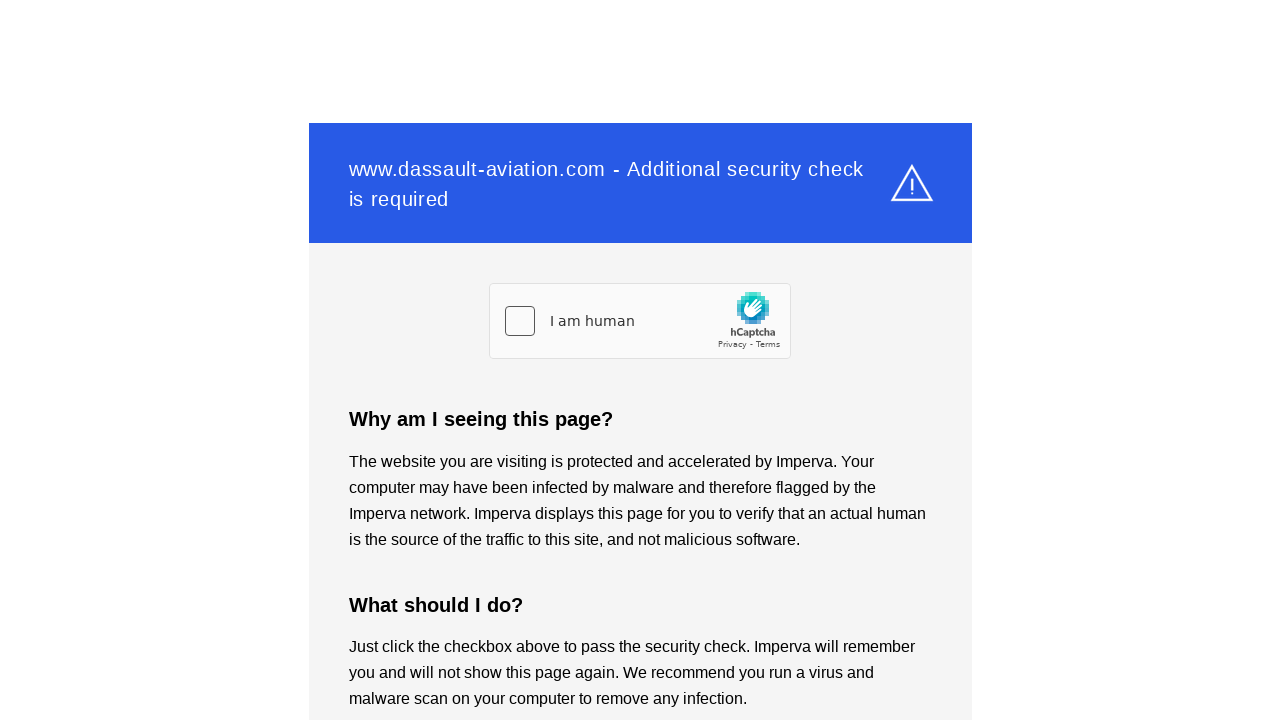

Navigated forward to defense page
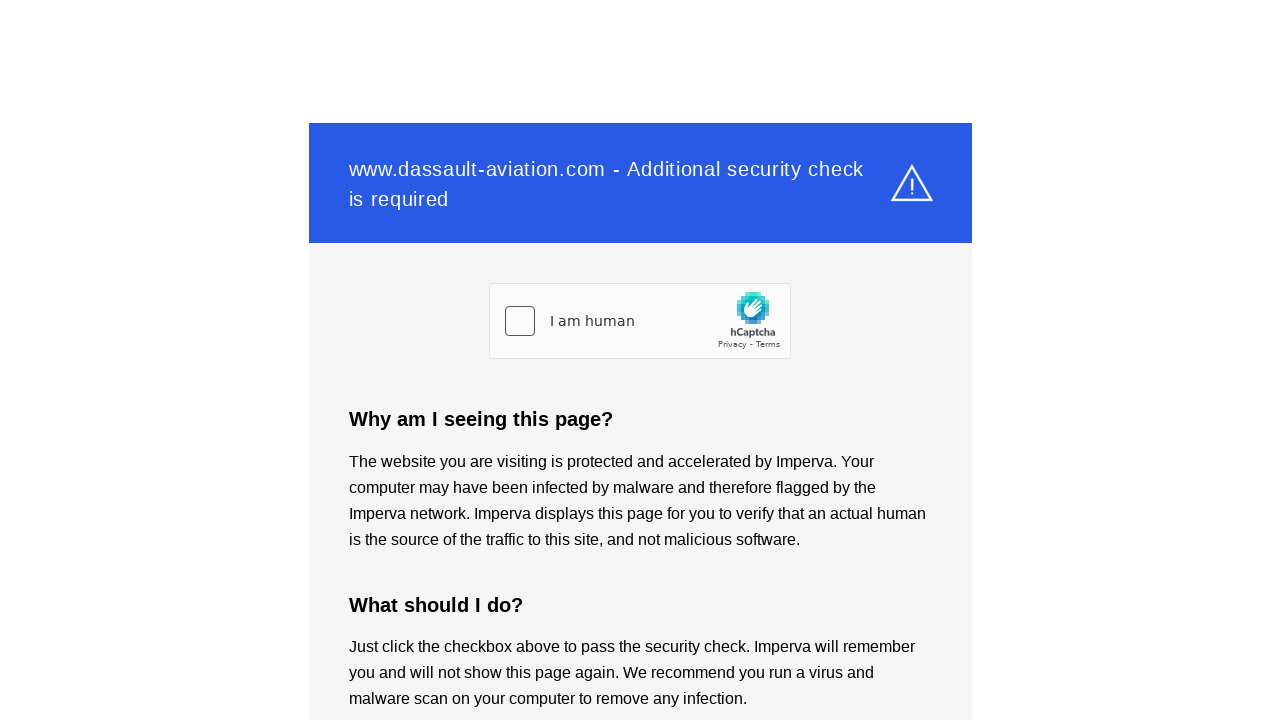

Refreshed the current defense page
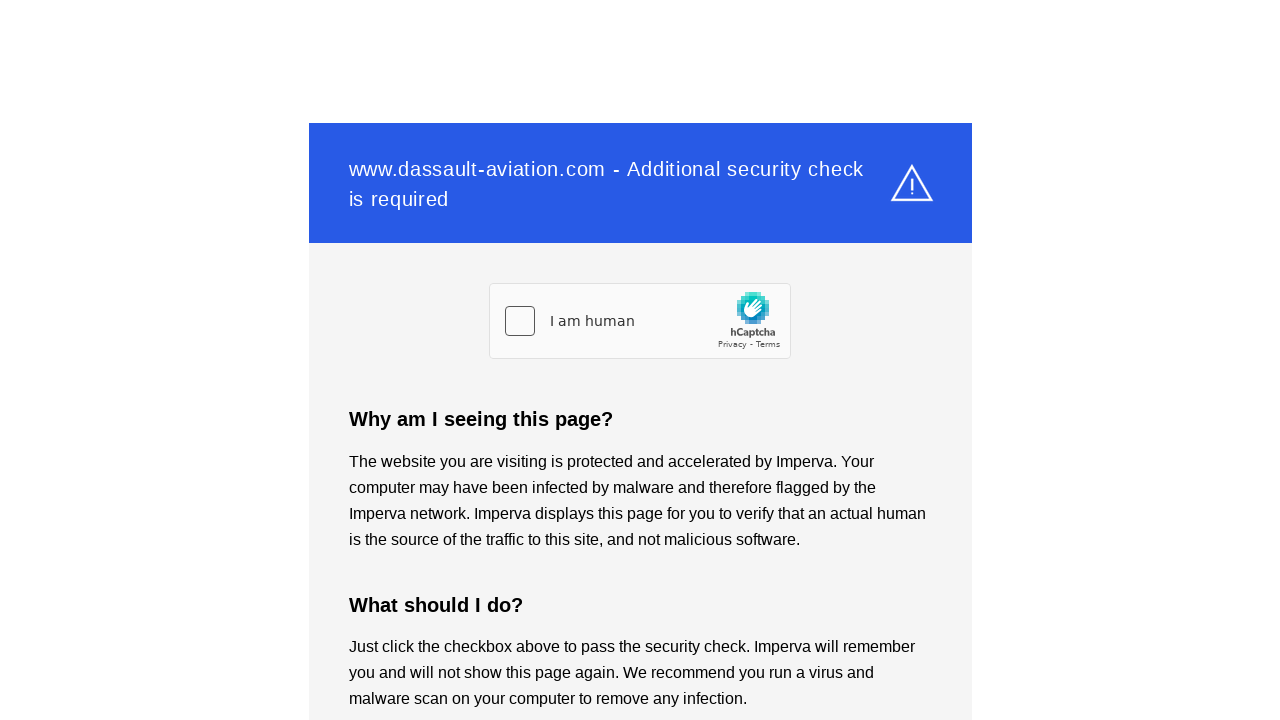

Navigated to Dassault Aviation civil section
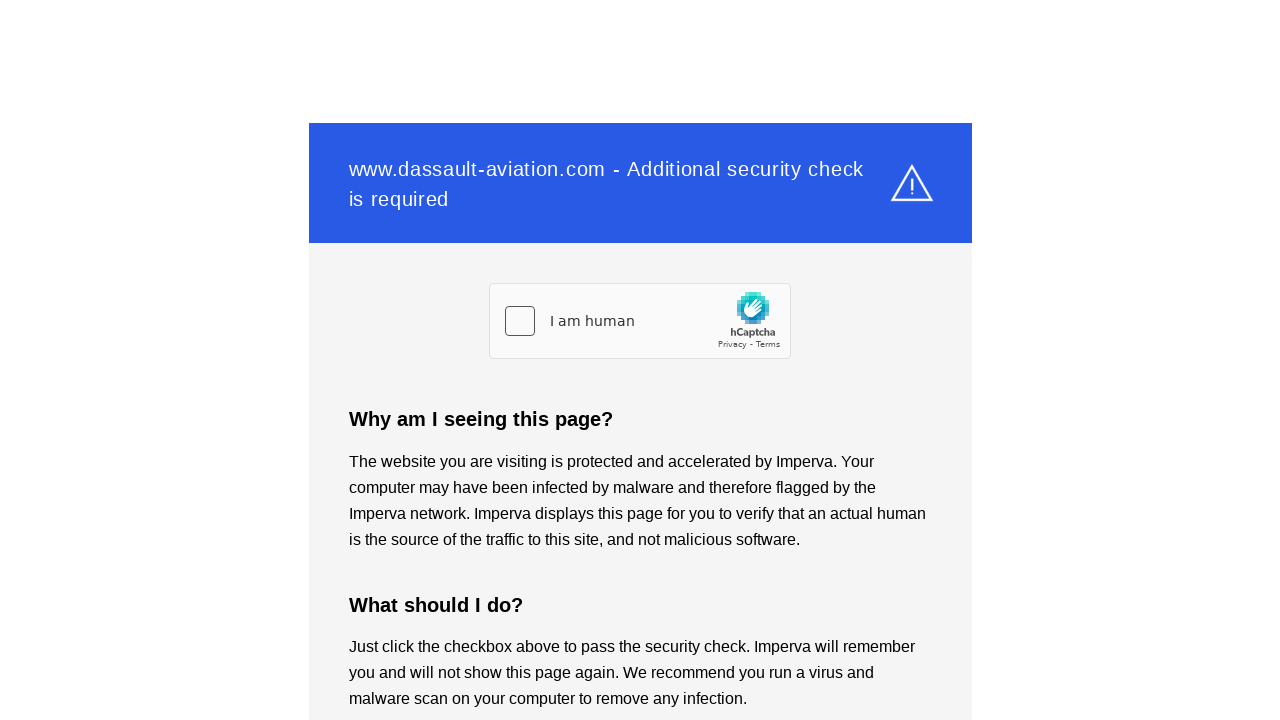

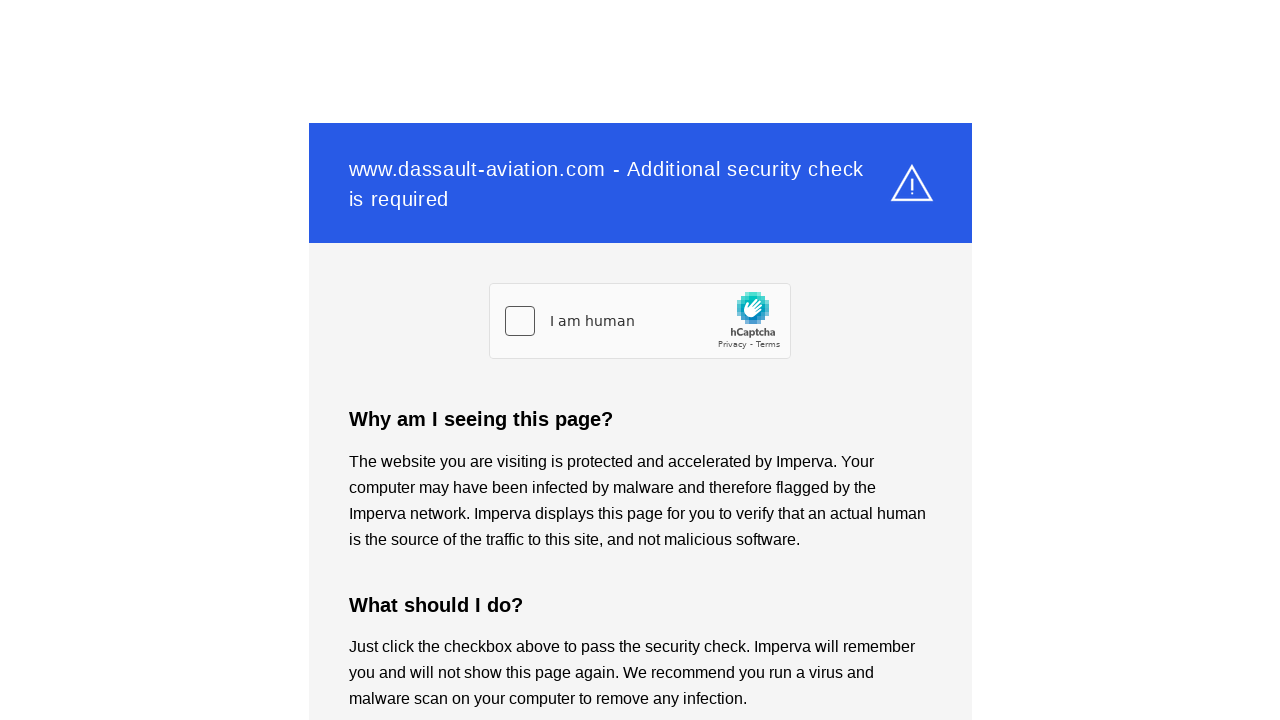